Tests the home page arrivals functionality by verifying three arrivals are present, clicking through product images, adding to basket, and checking reviews section

Starting URL: http://practice.automationtesting.in/

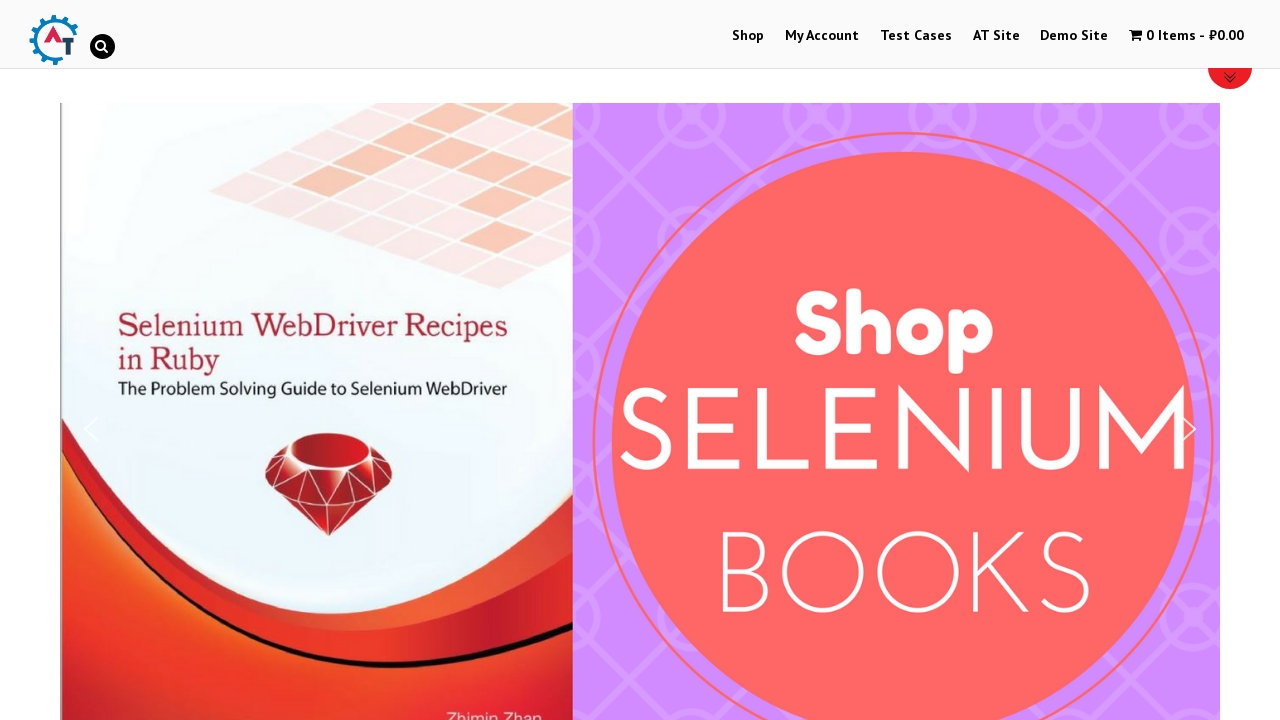

Clicked on Shop Menu at (748, 36) on xpath=//*[@id='menu-item-40']/a
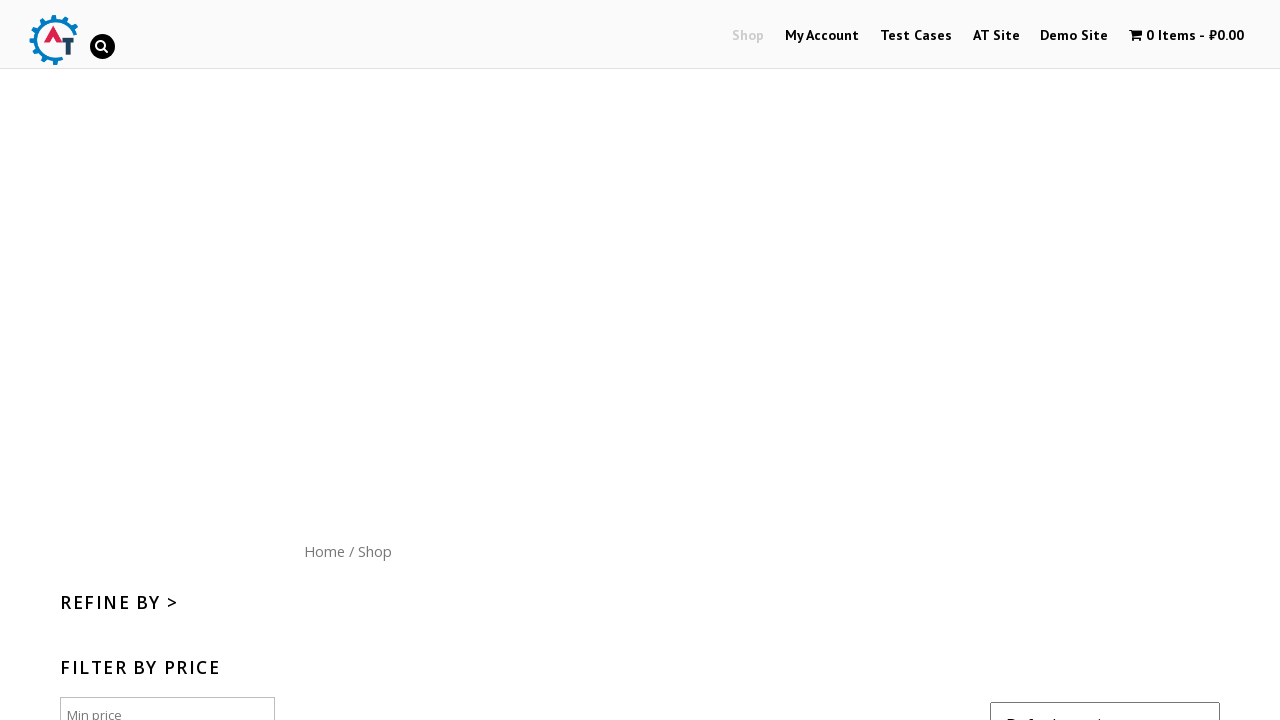

Clicked on Home menu button at (324, 551) on xpath=//*[@id='content']/nav/a
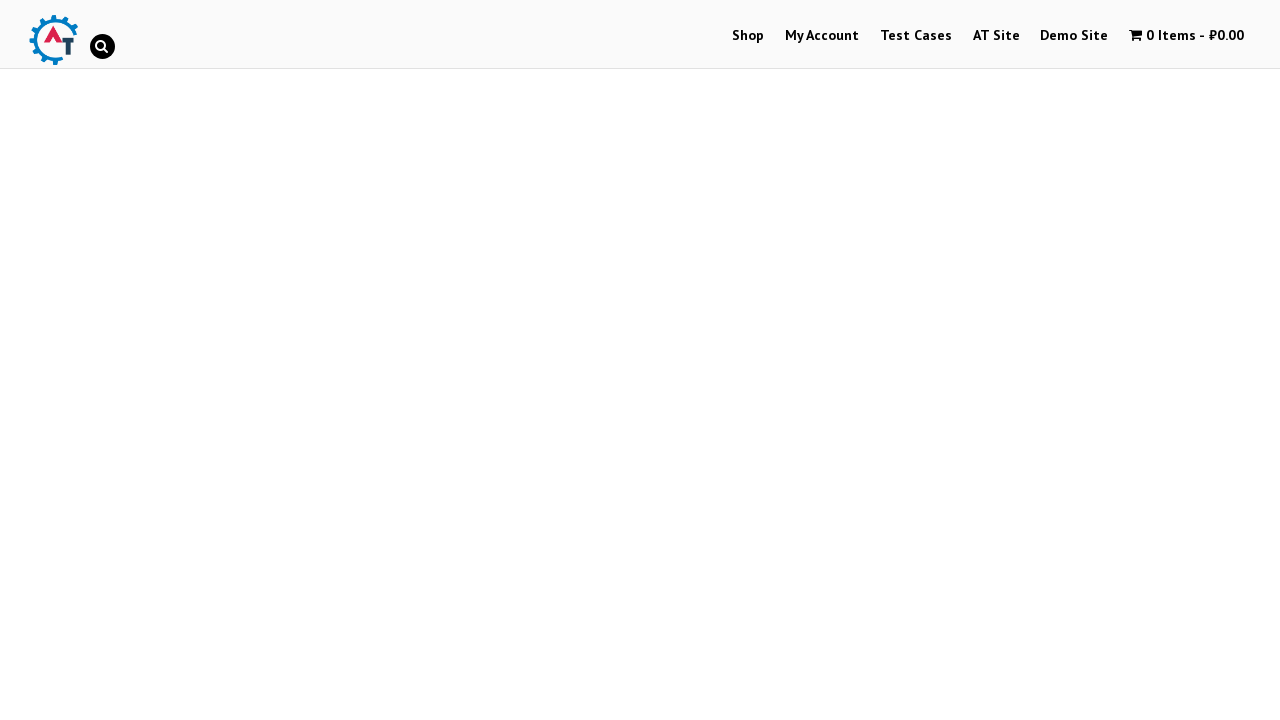

Arrivals section loaded
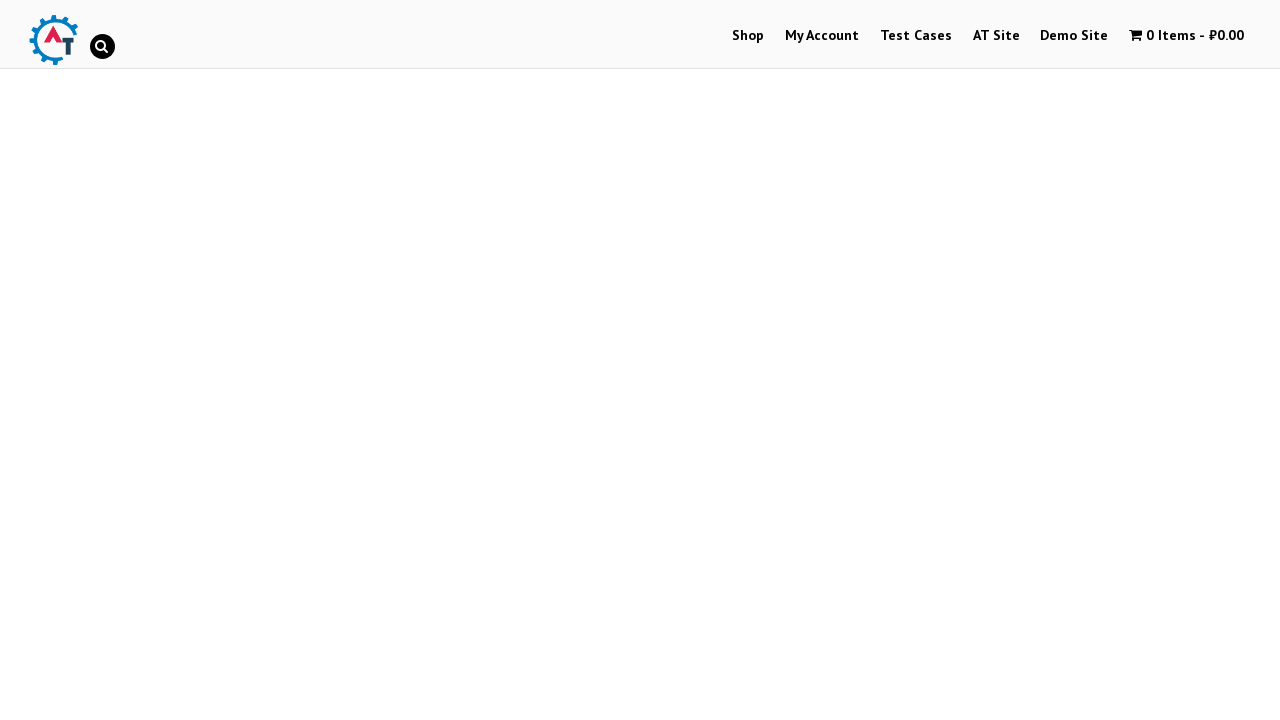

Verified that exactly 3 arrivals are present
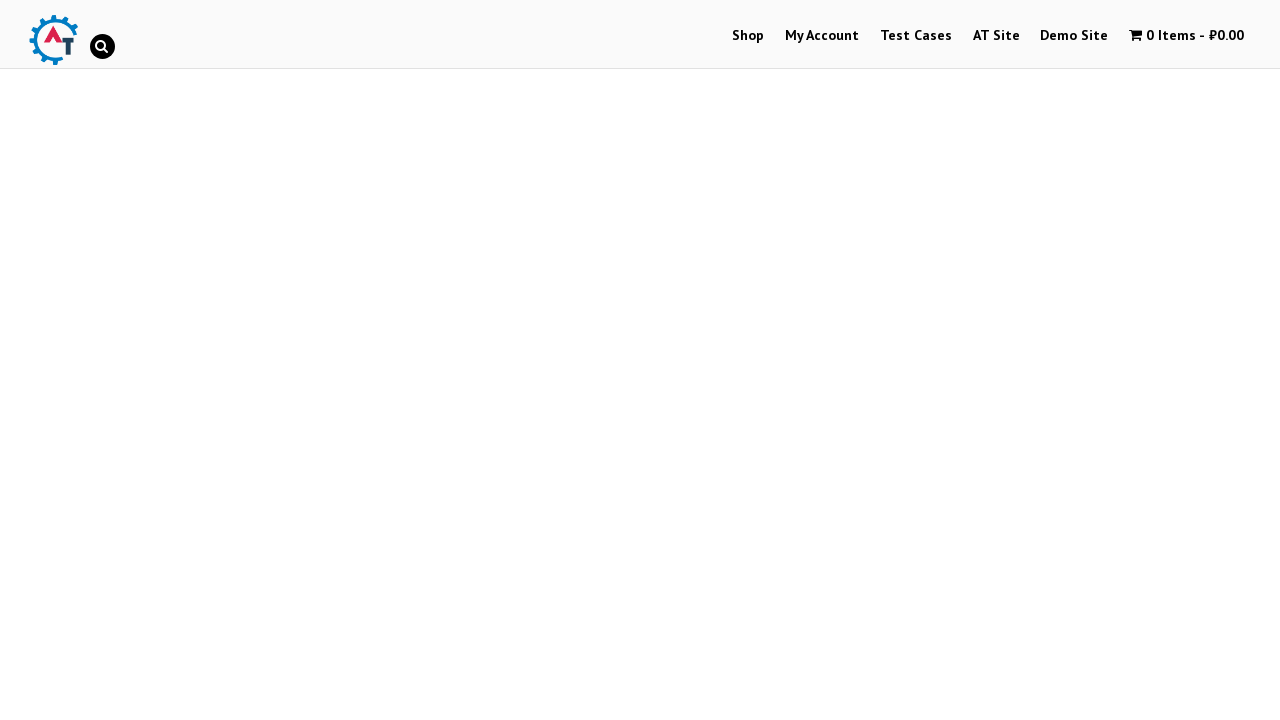

Clicked on the third arrival image at (1039, 361) on //*[@id="themify_builder_content-22"]/div[2]/div/div/div/div/div[2]/div[3]
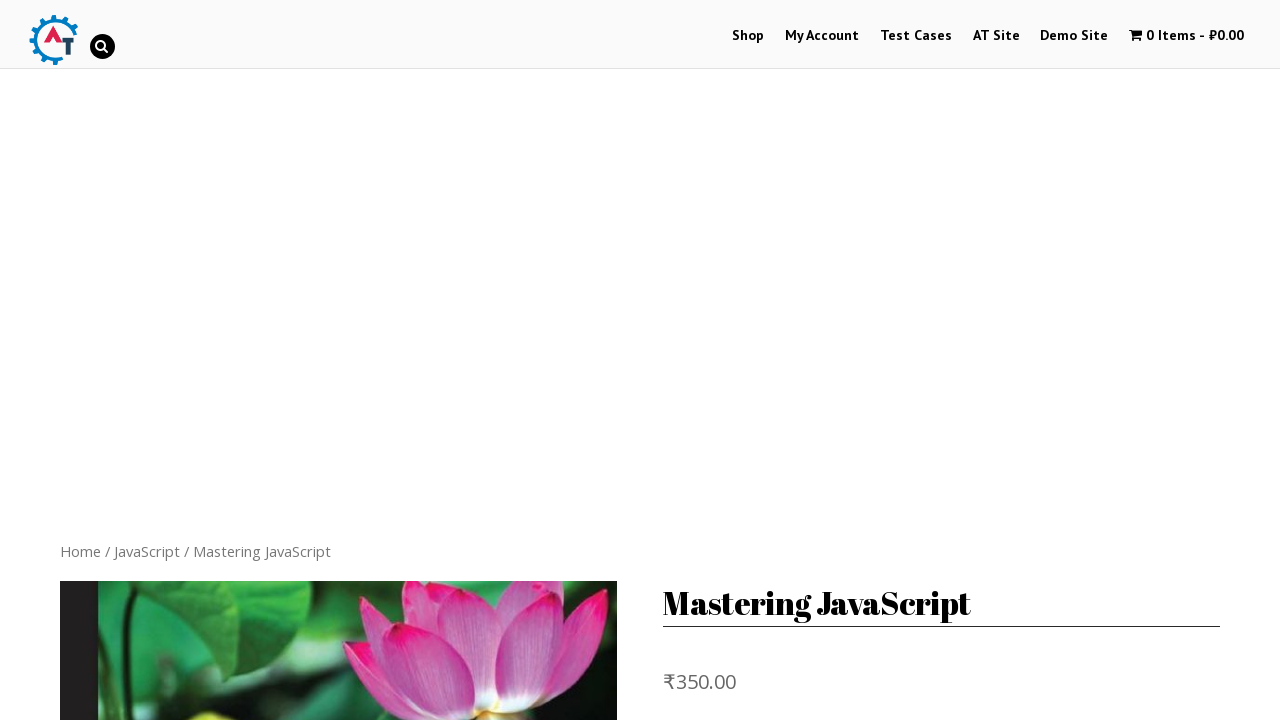

Clicked on the first book in the product page at (188, 313) on //*[@id="product-165"]/div[5]/ul/li[1]/a[1]
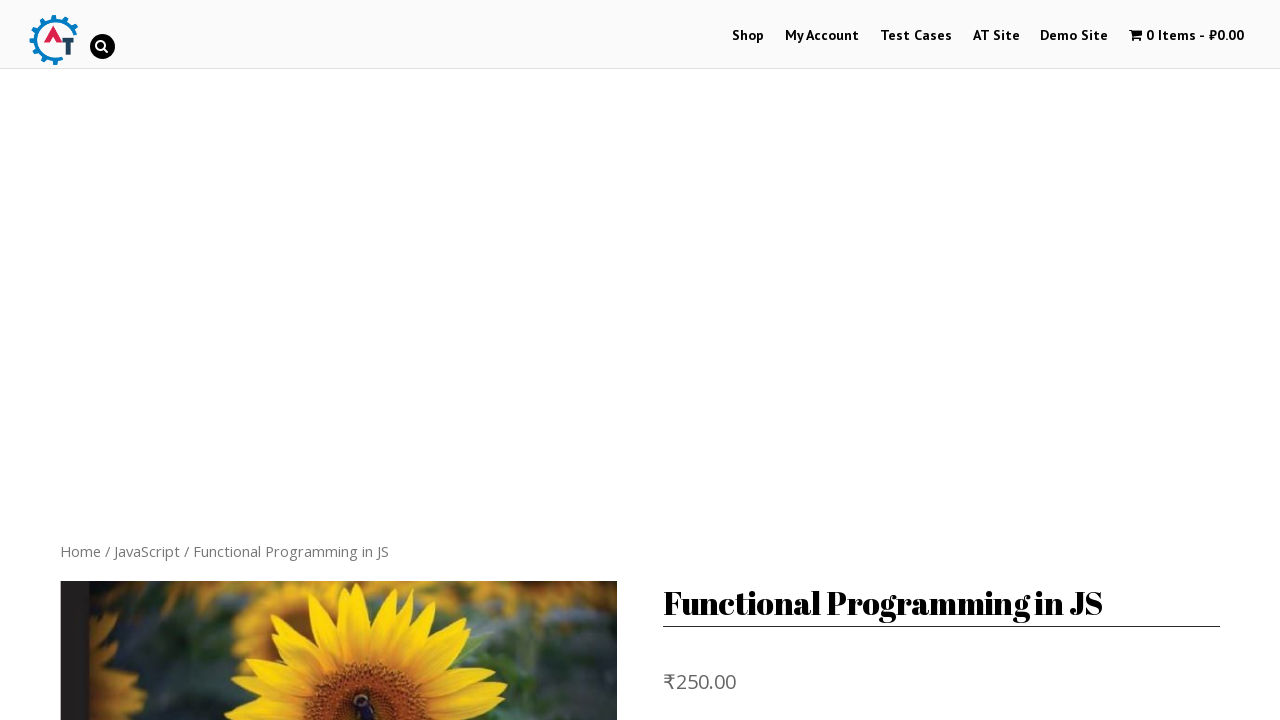

Added the book to basket at (812, 361) on //*[@id="product-170"]/div[2]/form/button
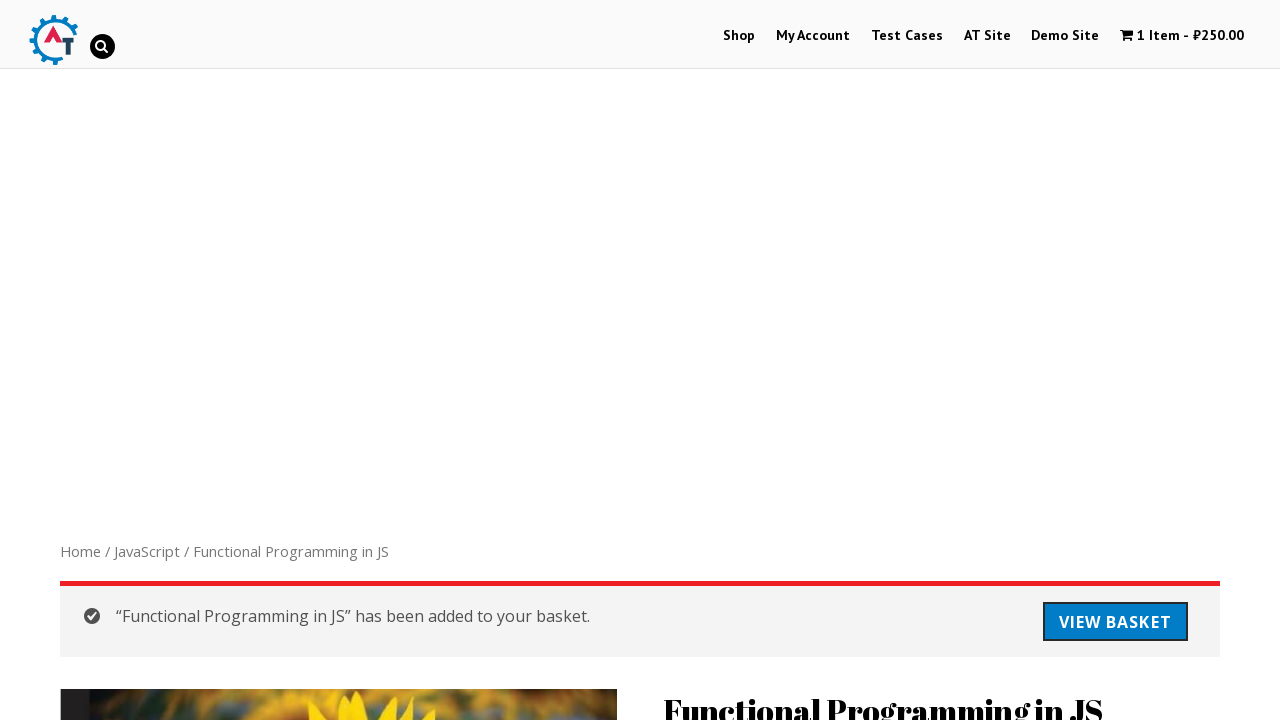

Clicked on Reviews tab at (309, 361) on //*[@id="product-170"]/div[3]/ul/li[2]
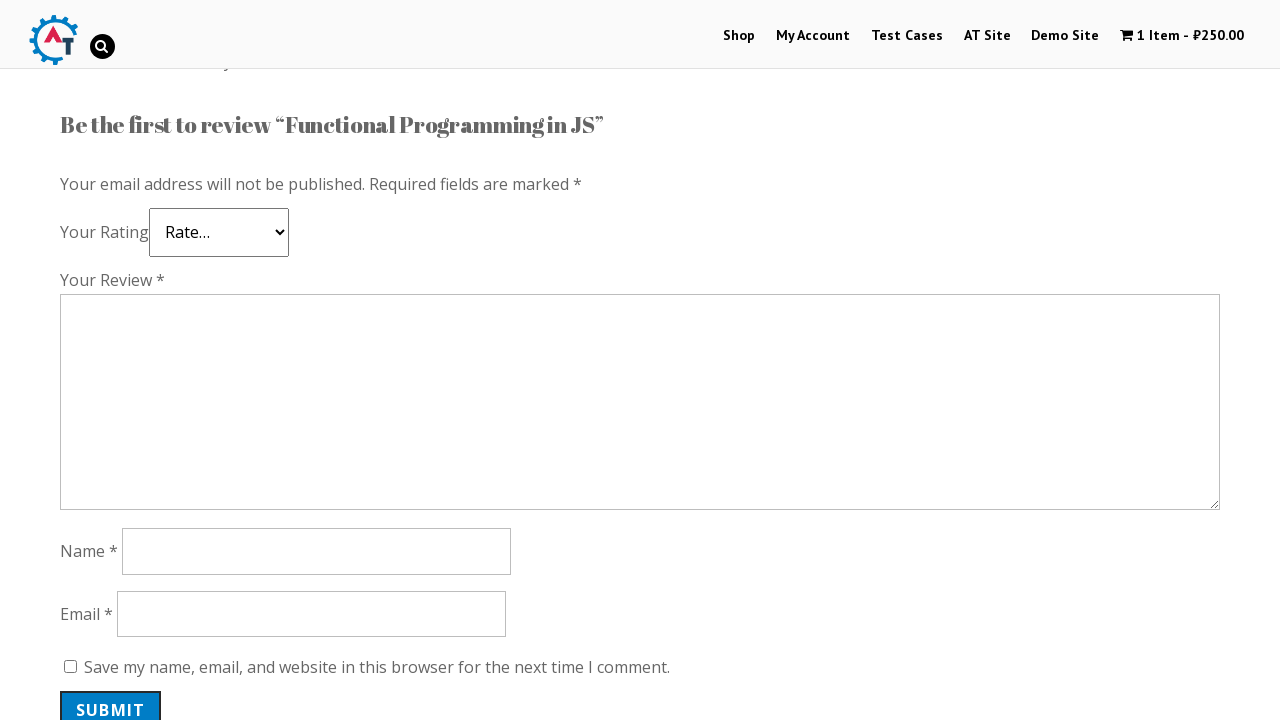

Verified reviews section is displayed
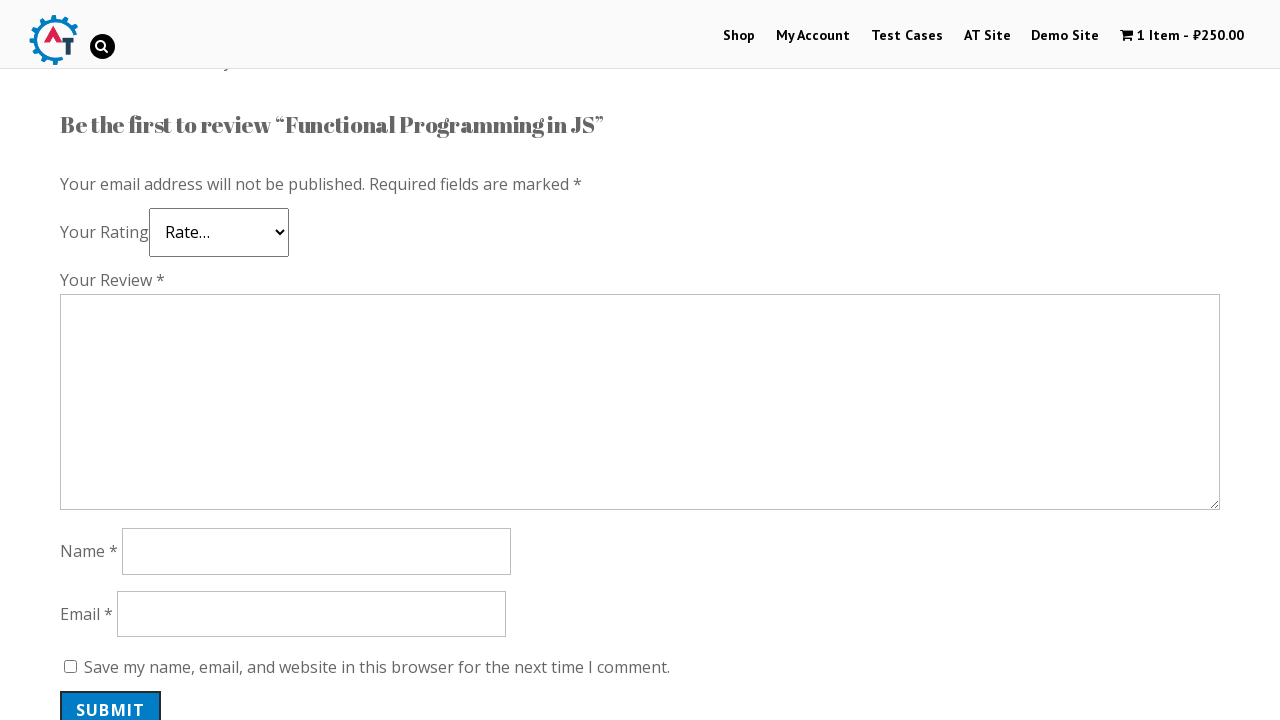

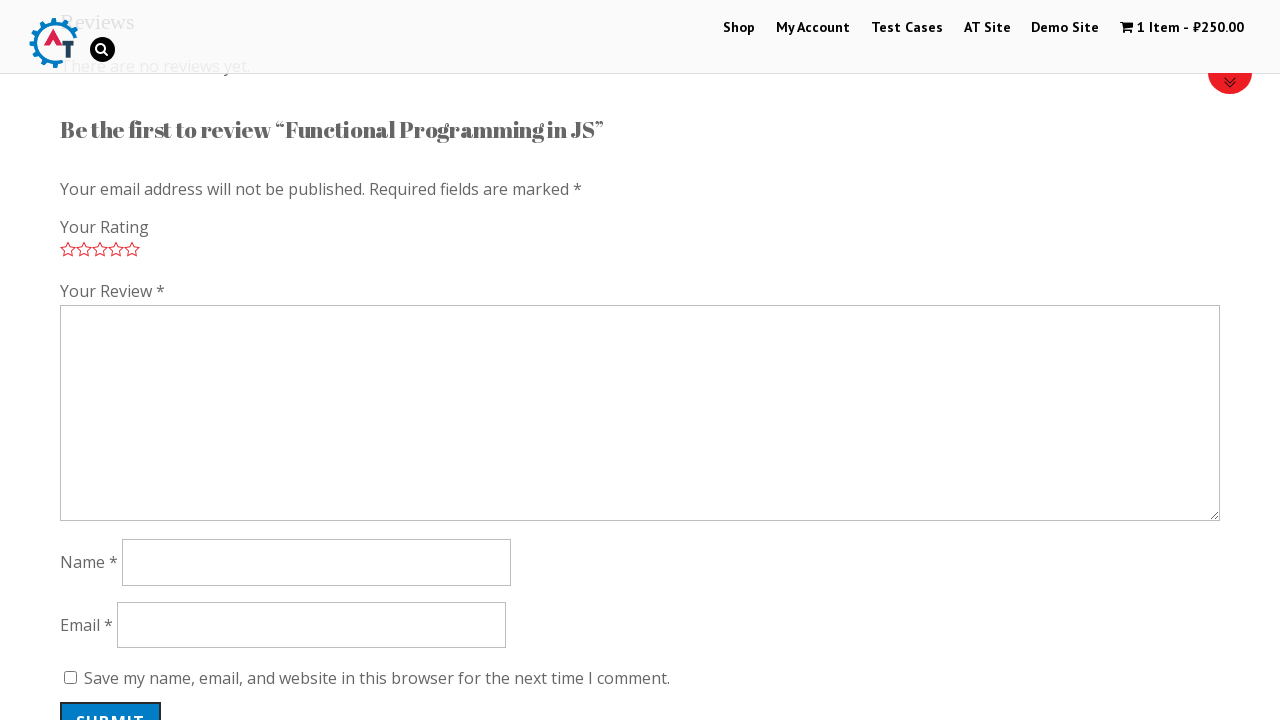